Opens a blog post about handling multiple windows and clicks on various social media sharing links to open them in new windows

Starting URL: https://www.thetesttribe.com/blog/multiple-windows-selenium/

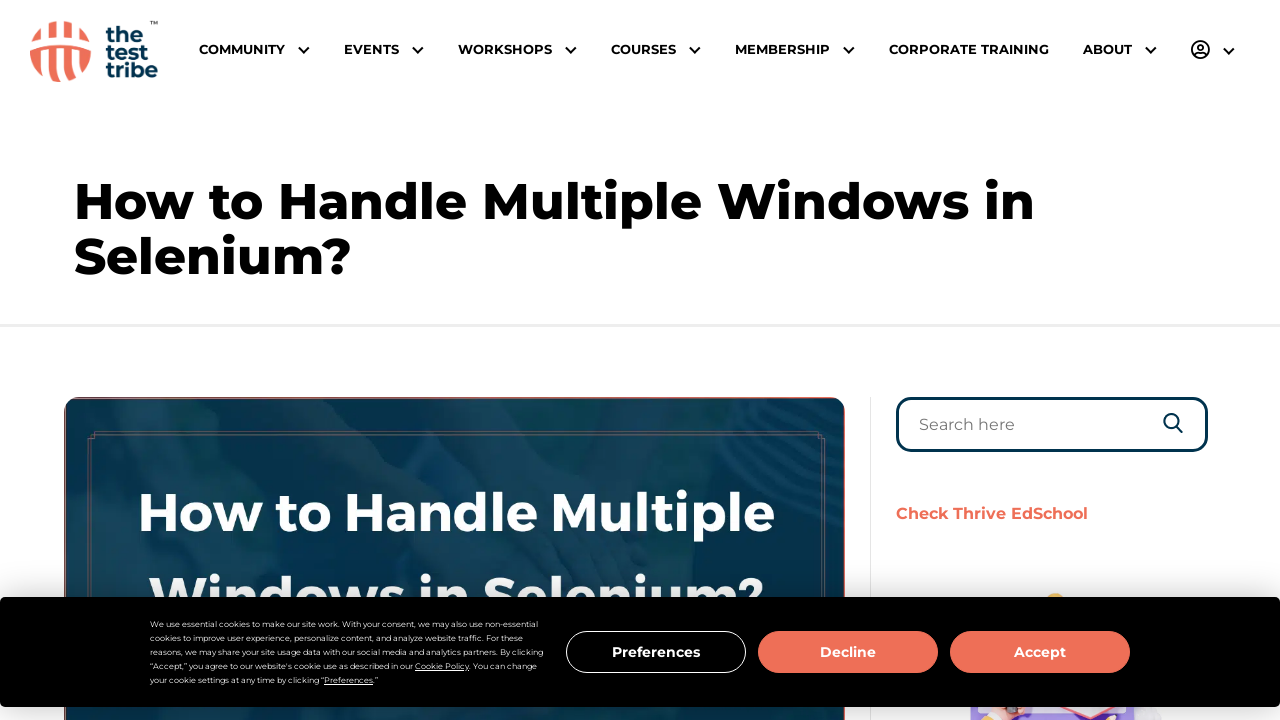

Clicked LinkedIn social media sharing link at (142, 361) on (//span[contains(@class,'elementor')])[6]
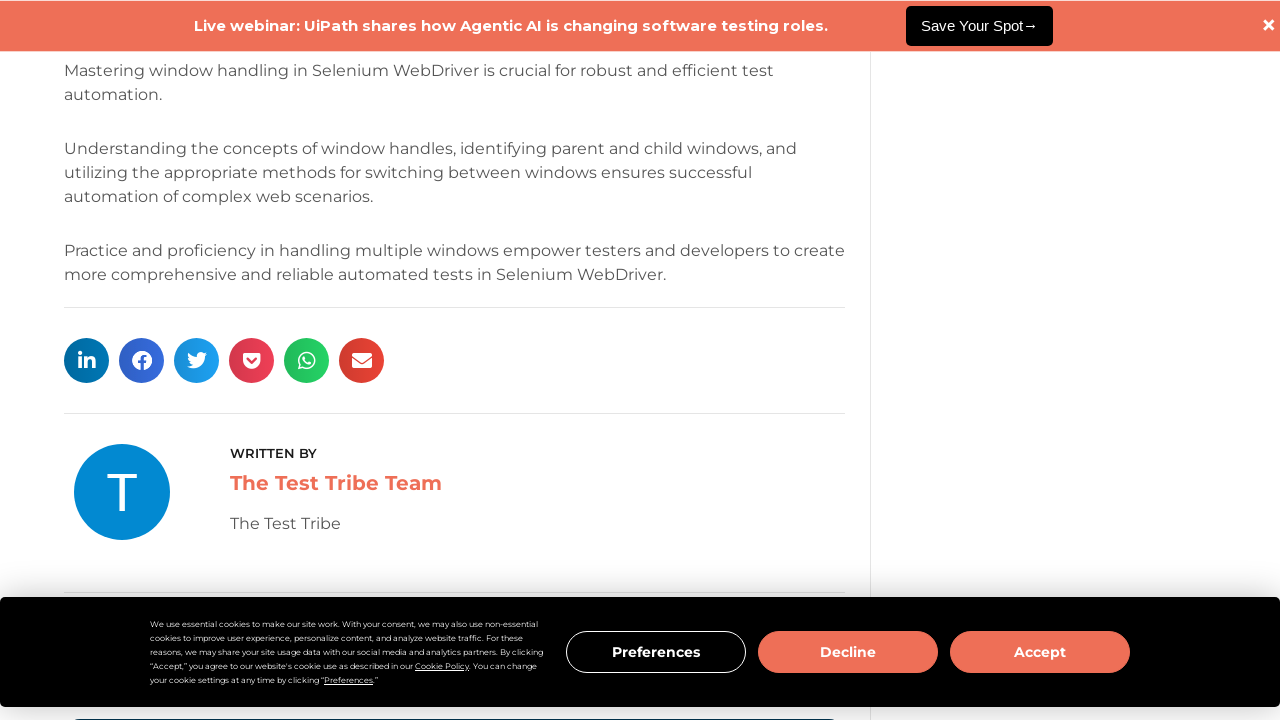

Clicked Facebook social media sharing link at (196, 361) on (//span[contains(@class,'elementor')])[7]
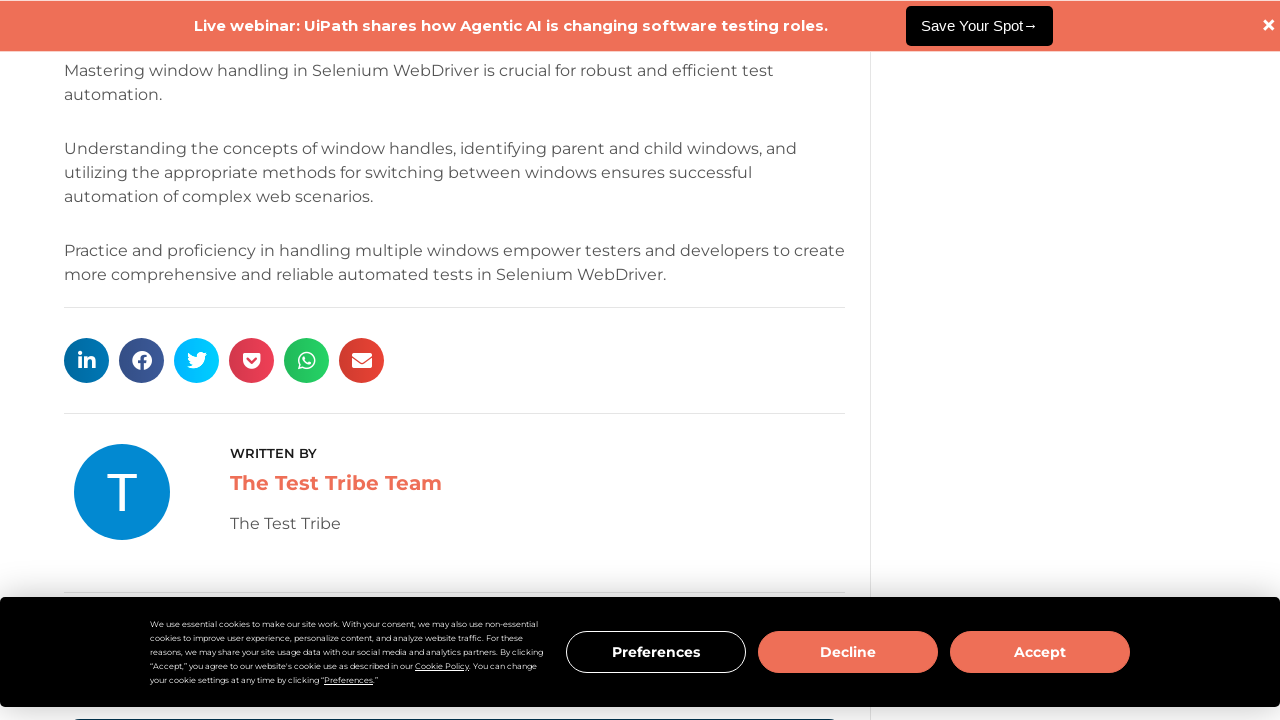

Clicked Message sharing link at (306, 361) on (//span[contains(@class,'elementor')])[9]
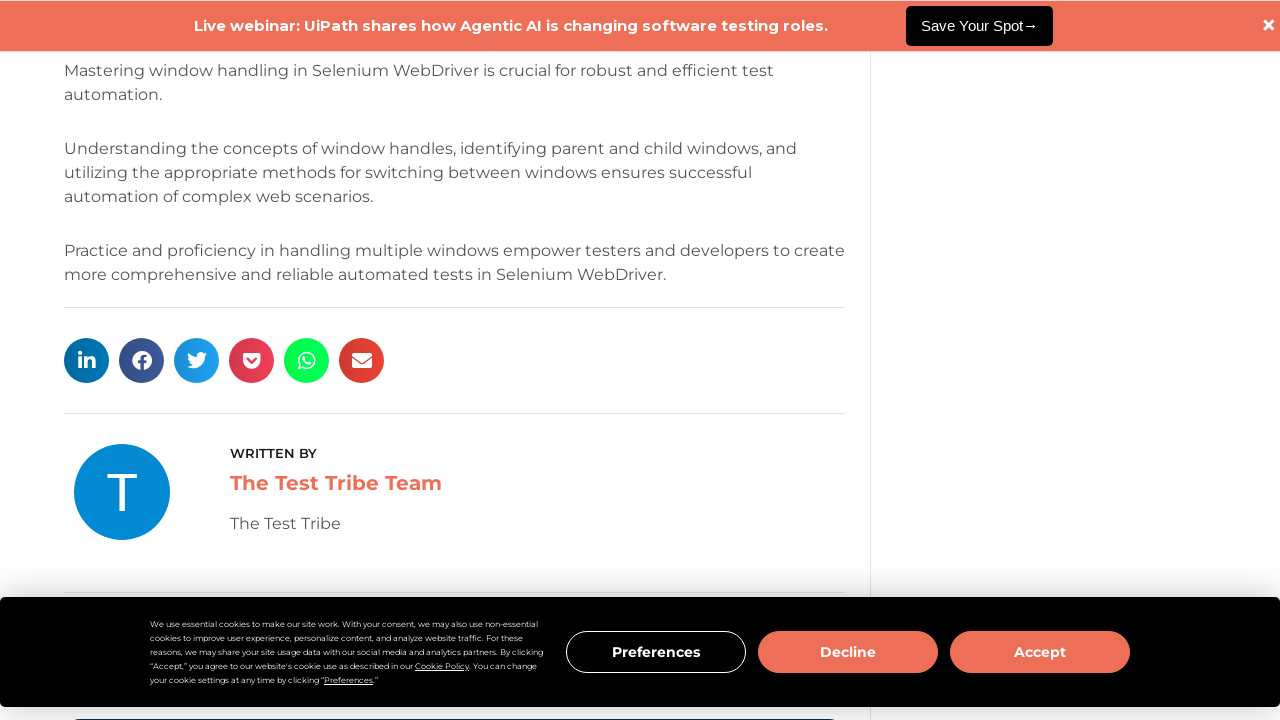

Clicked WhatsApp social media sharing link at (362, 361) on (//span[contains(@class,'elementor')])[10]
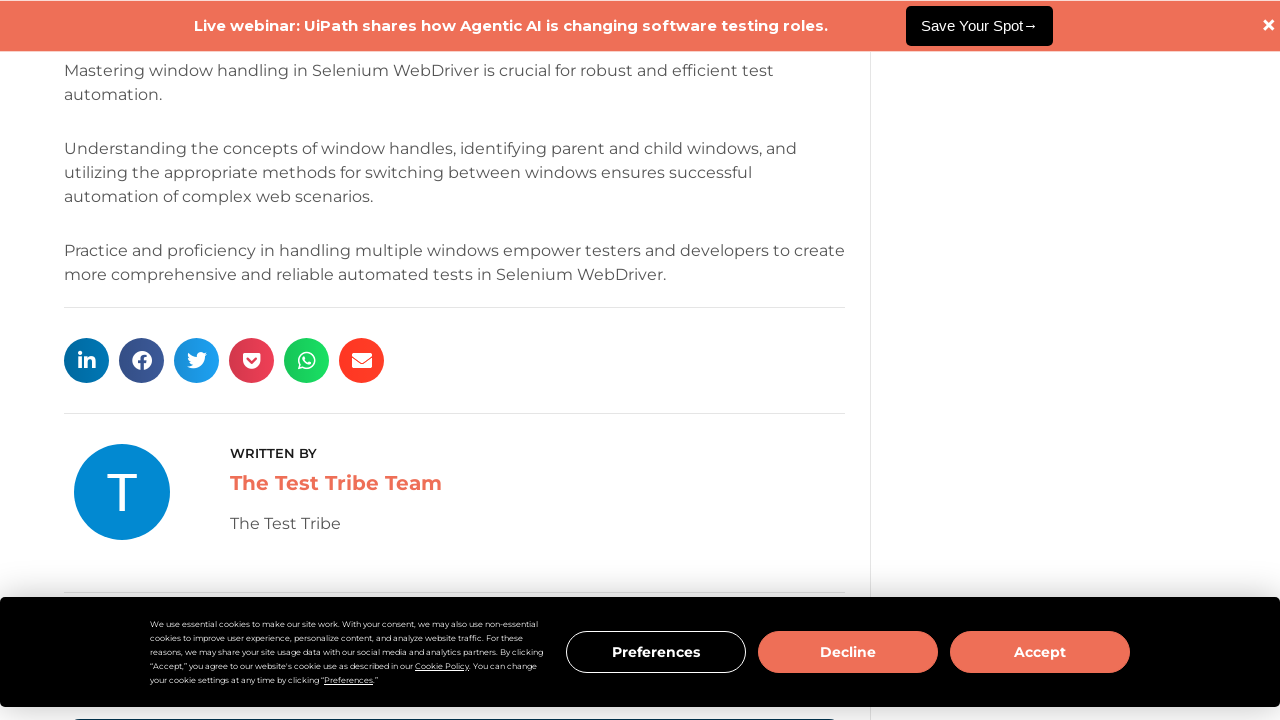

Waited 2 seconds for all new windows to open
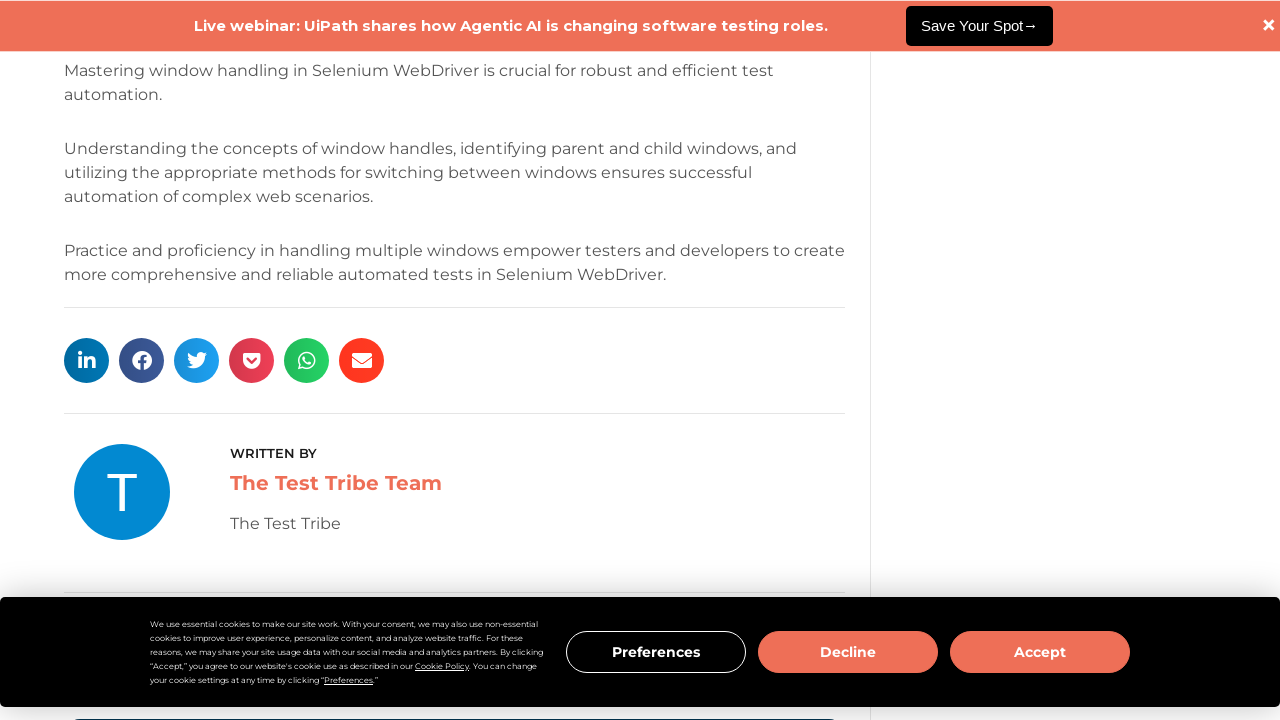

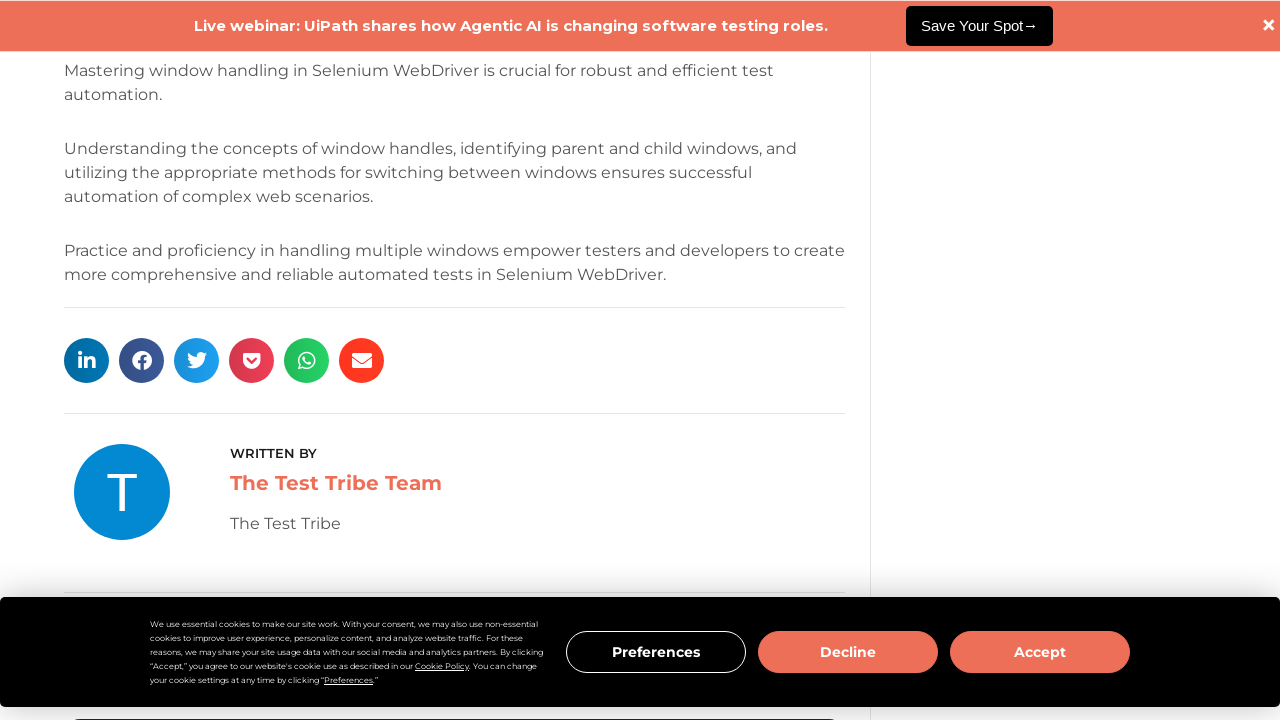